Tests scrolling to the bottom of the page with a floating menu

Starting URL: https://the-internet.herokuapp.com/

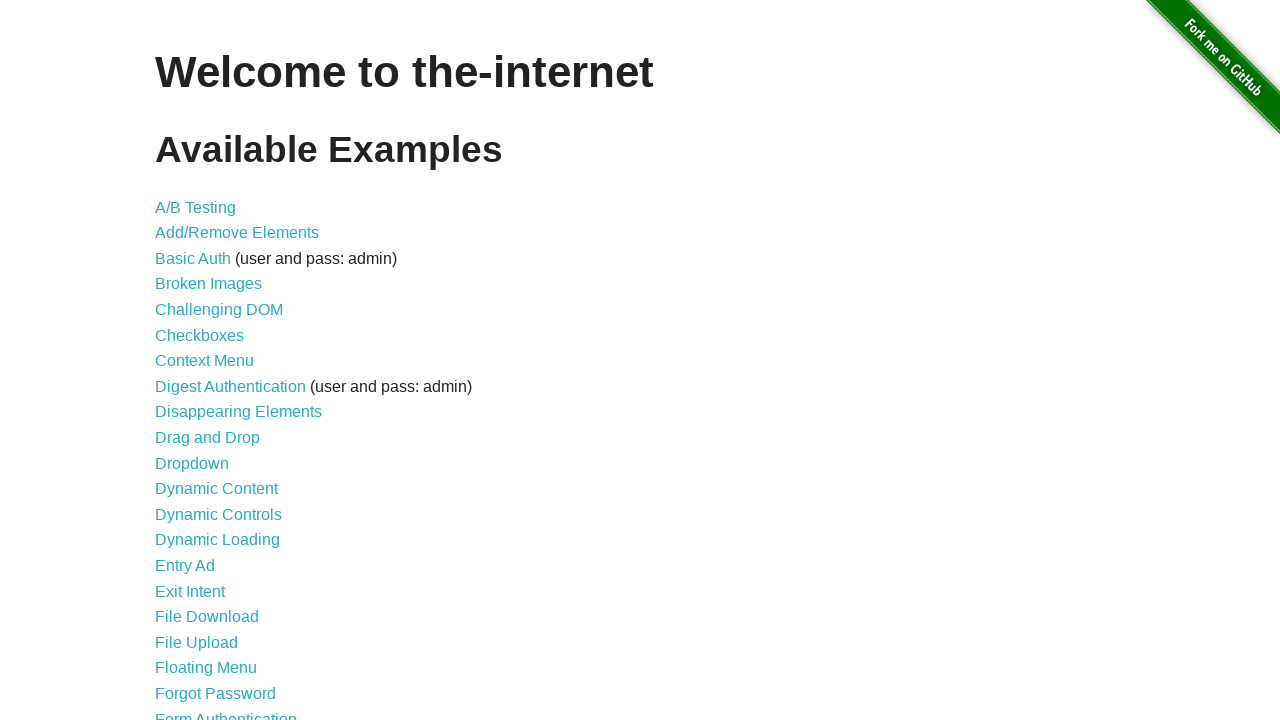

Clicked link to navigate to floating menu page at (206, 668) on a[href='/floating_menu']
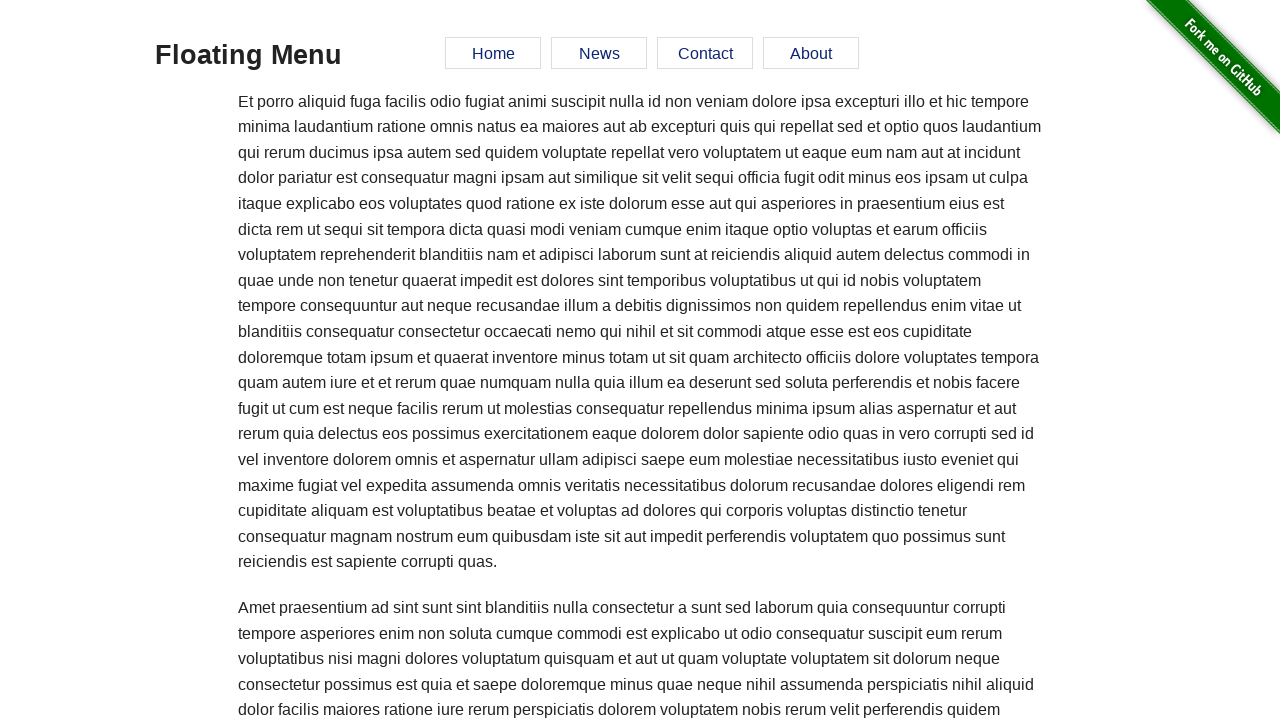

Scrolled to the bottom of the page
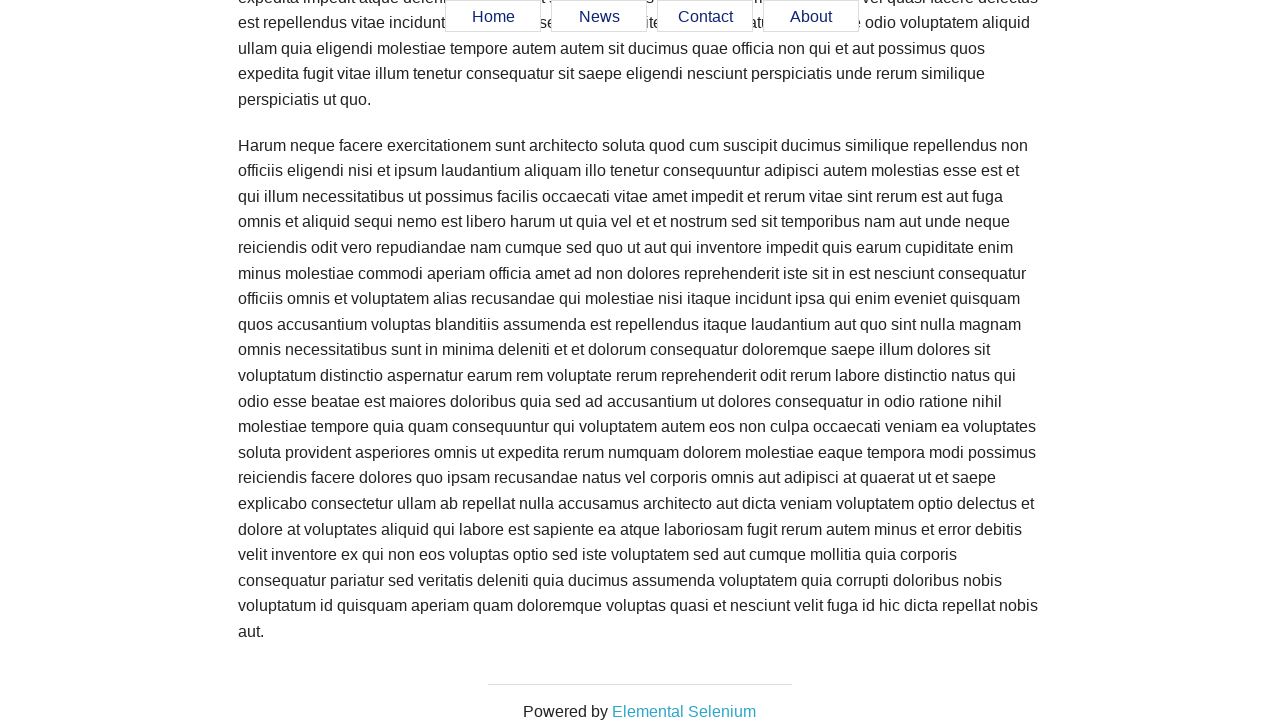

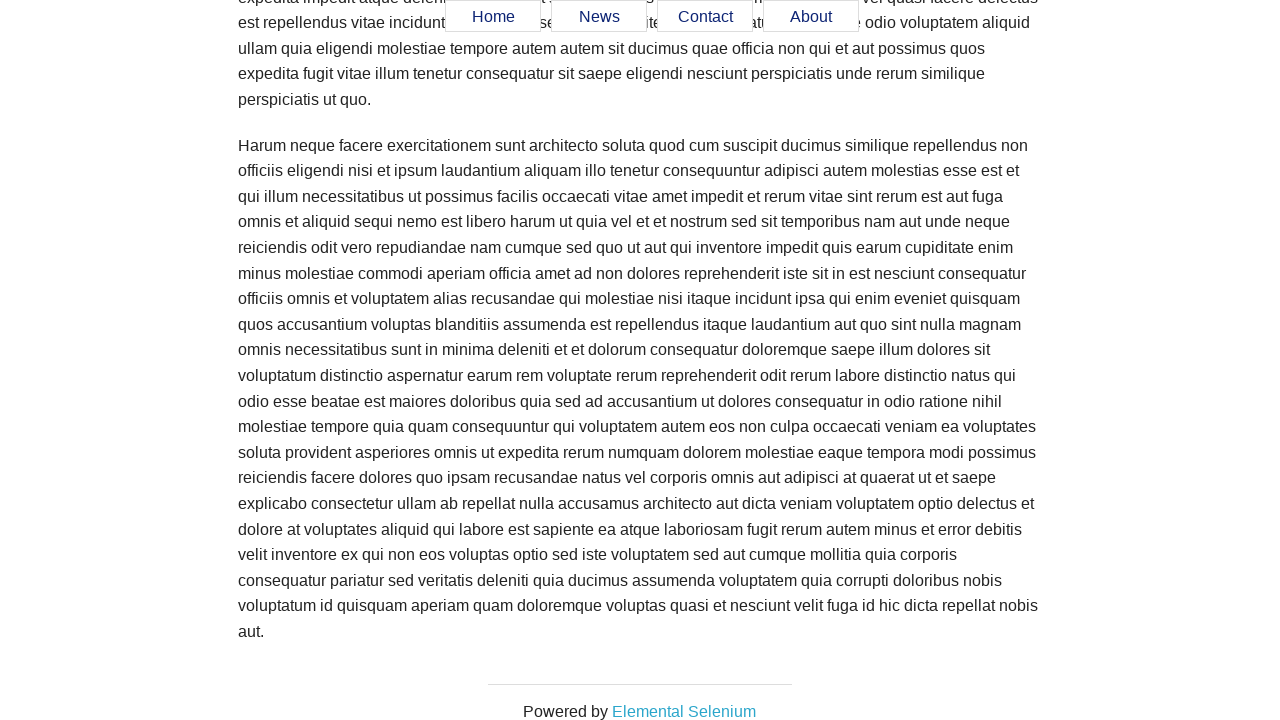